Tests the disappearing elements page by reloading multiple times to verify the Gallery link appears and disappears intermittently

Starting URL: https://the-internet.herokuapp.com/

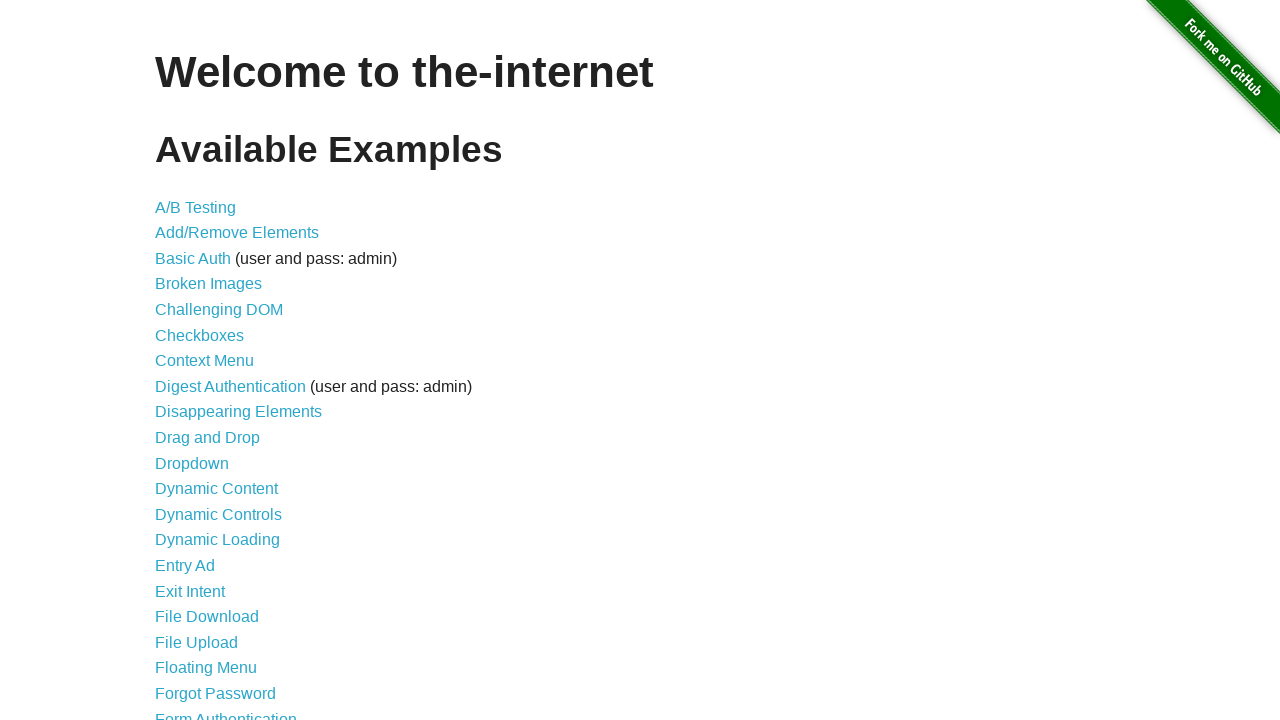

Clicked on Disappearing Elements link at (238, 412) on internal:role=link[name="Disappearing Elements"i]
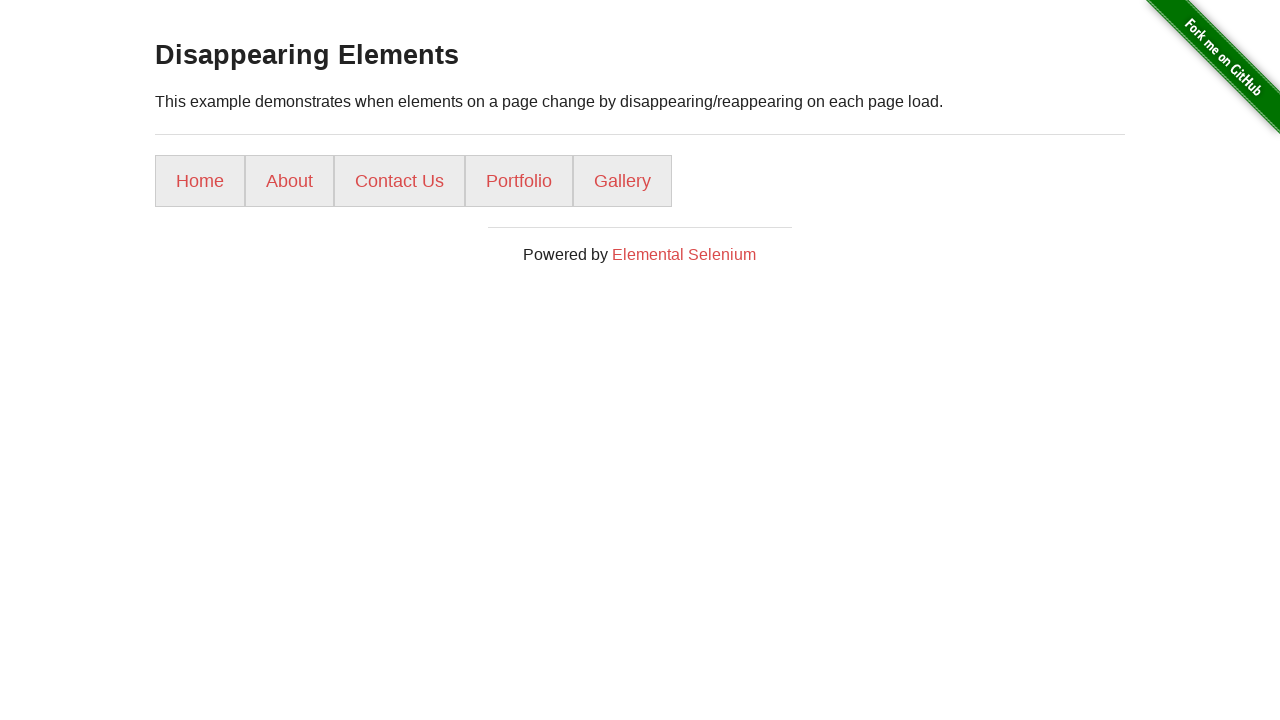

Checked Gallery link visibility on reload 1
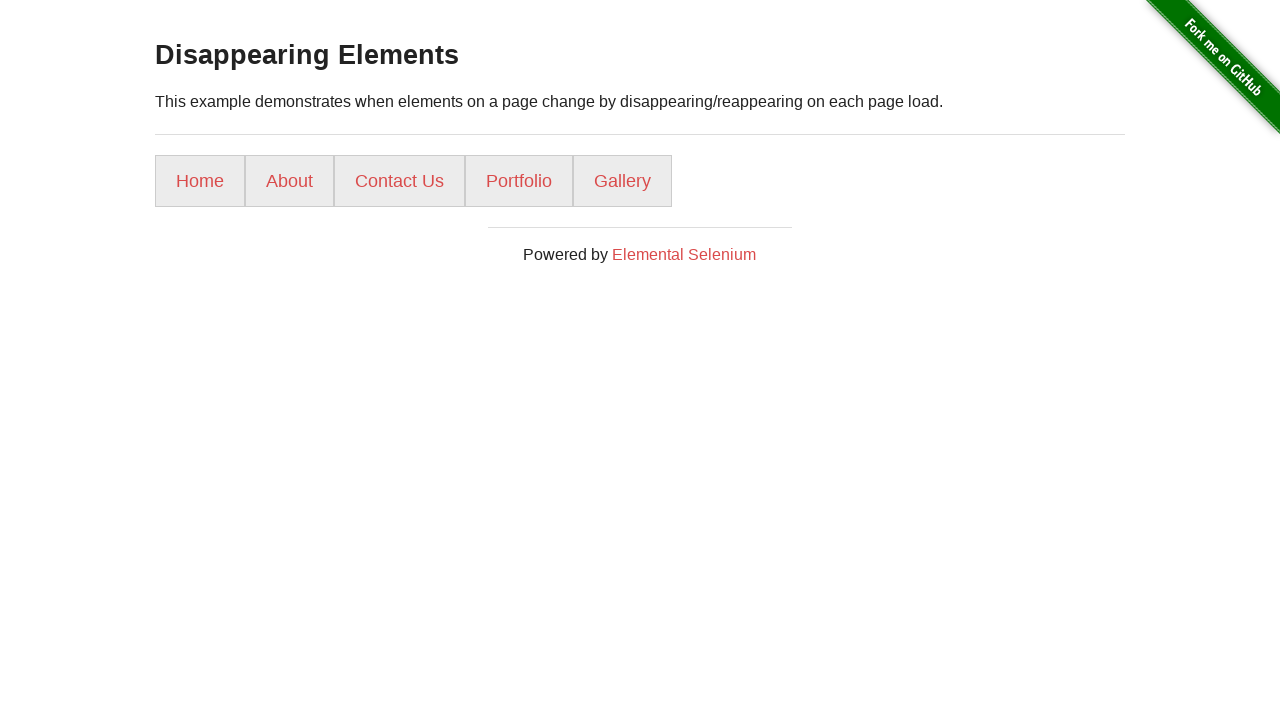

Gallery link is visible (count: 1)
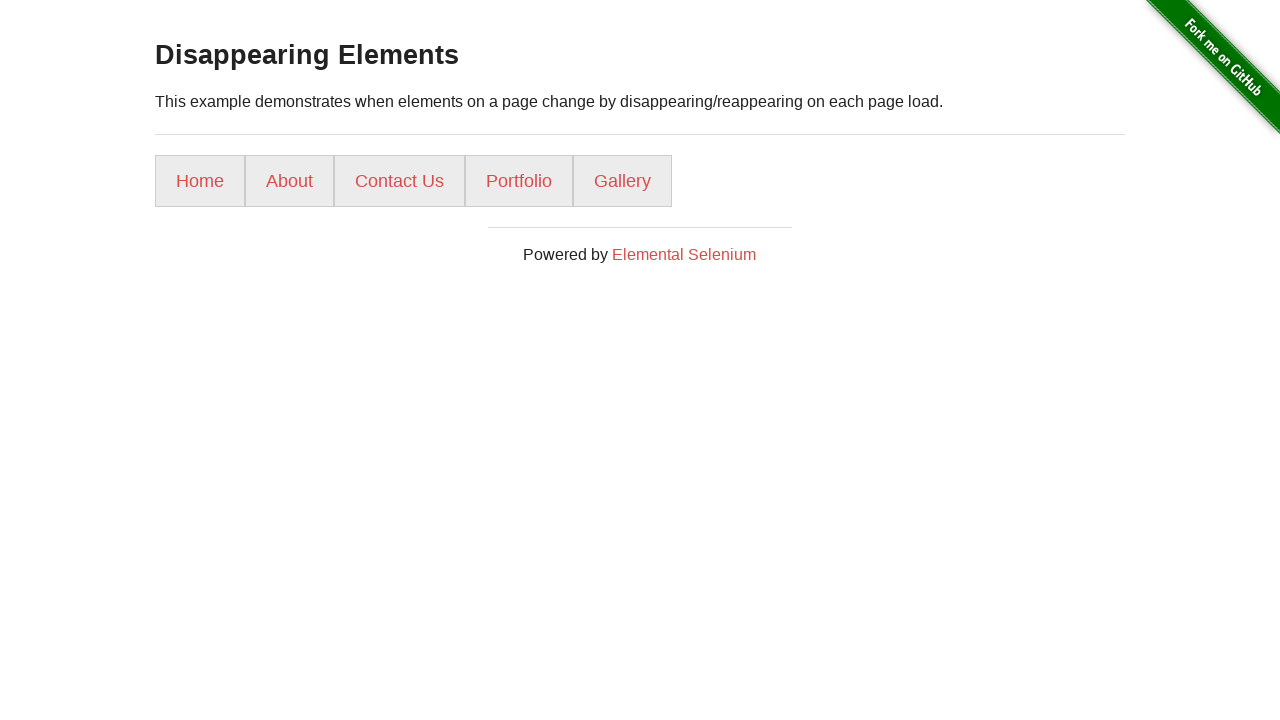

Reloaded page (attempt 1)
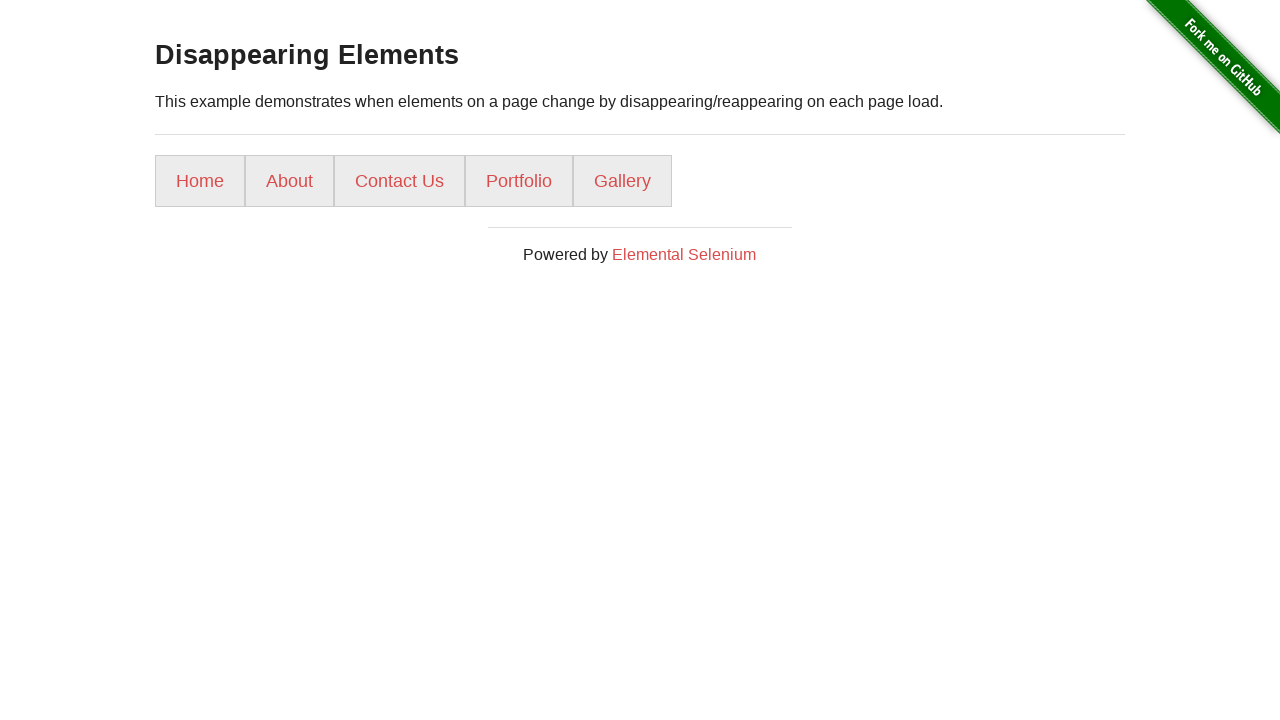

Checked Gallery link visibility on reload 2
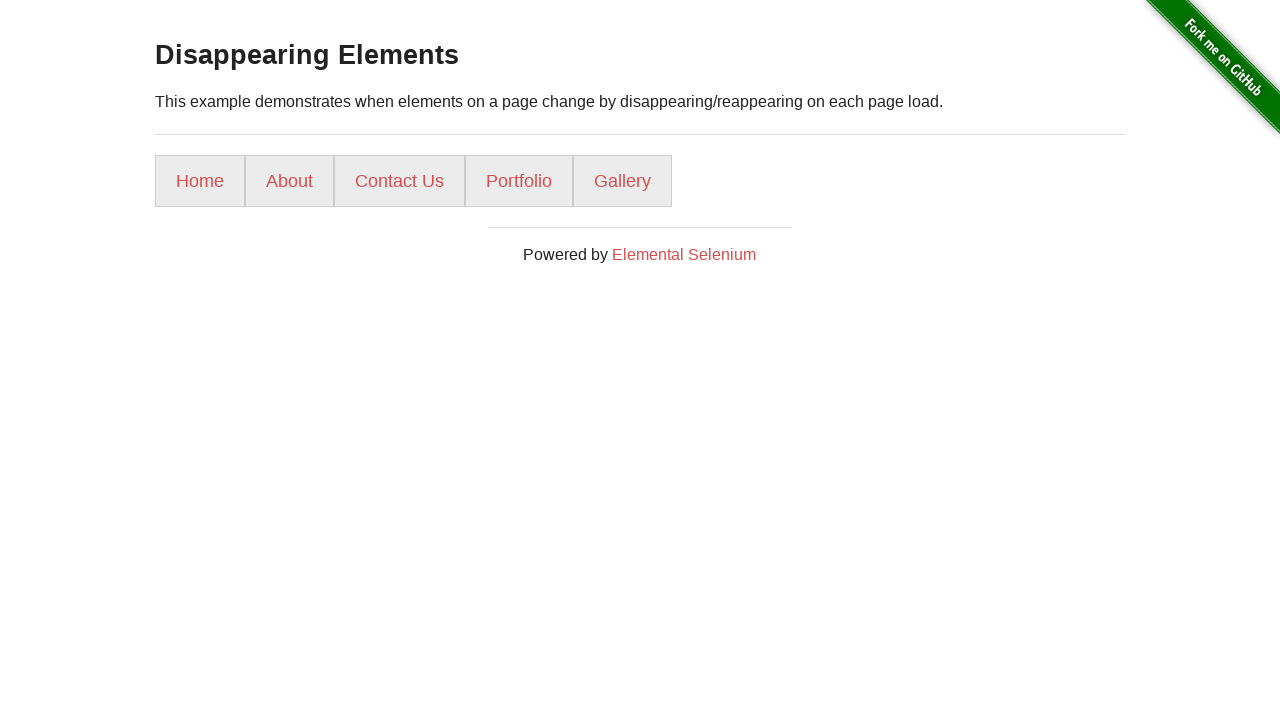

Gallery link is visible (count: 2)
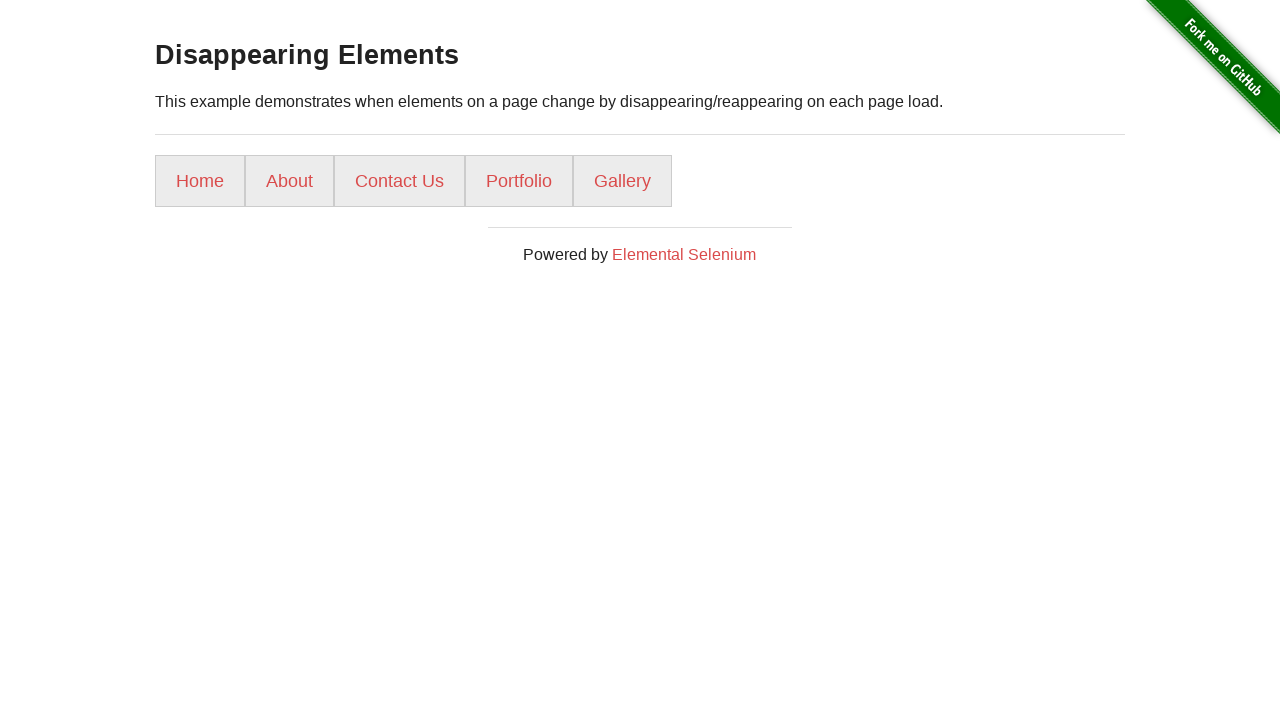

Reloaded page (attempt 2)
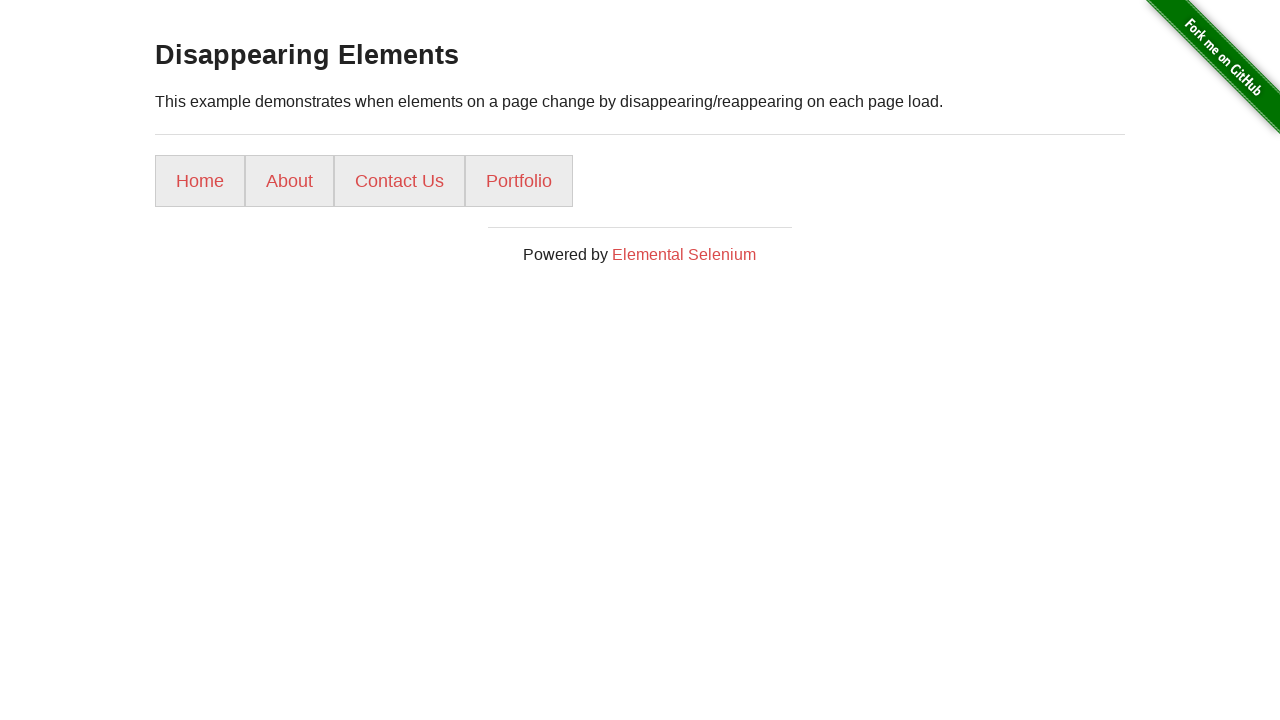

Checked Gallery link visibility on reload 3
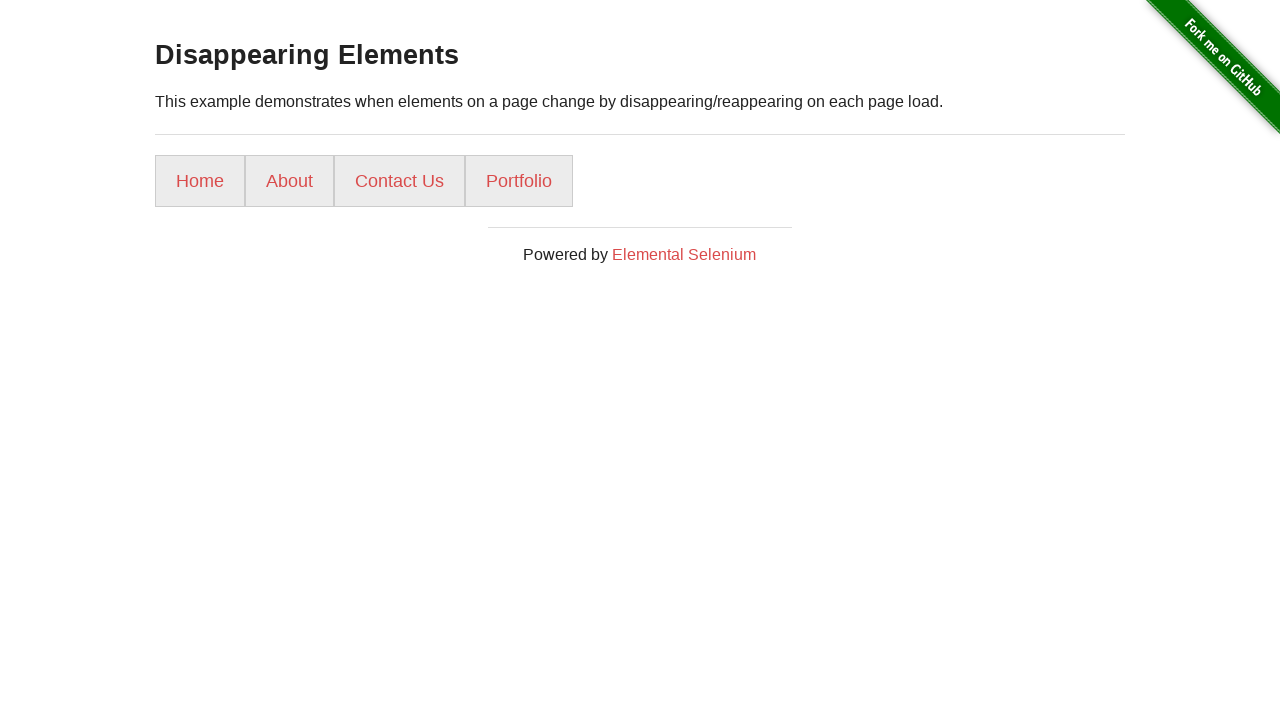

Gallery link is not visible (count: 1)
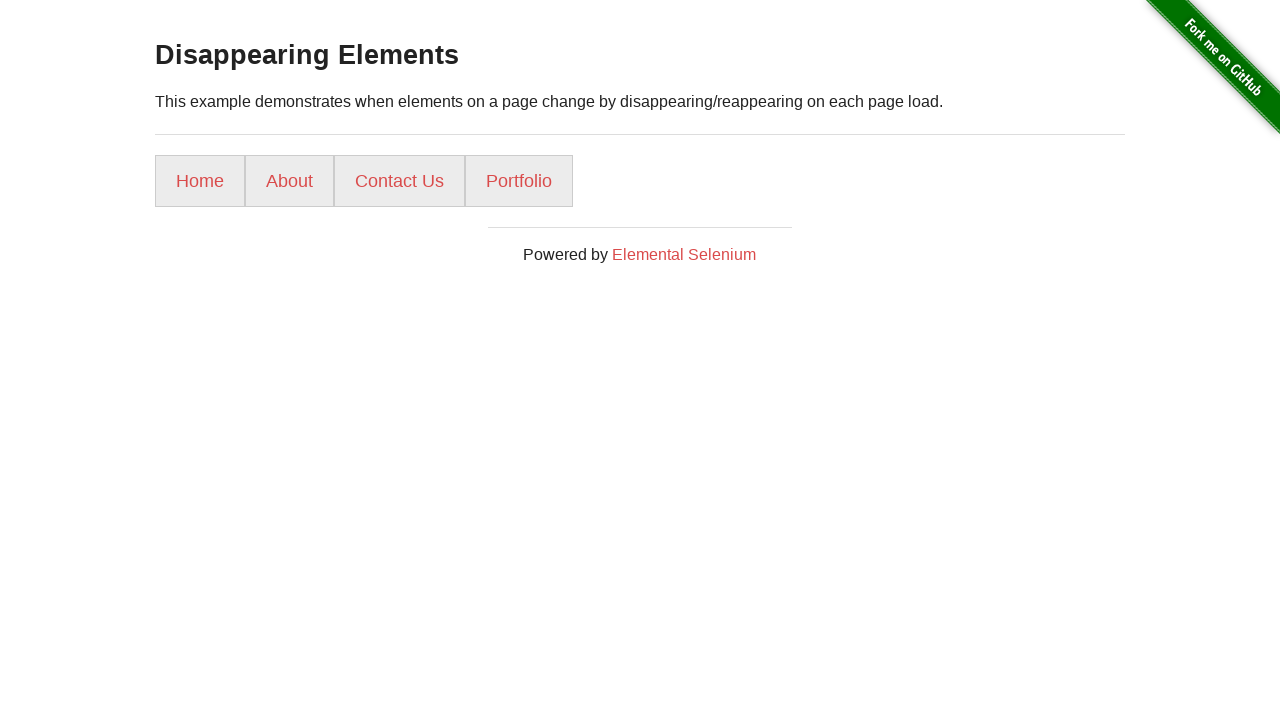

Assertion passed: Gallery link appeared 2 times and disappeared 1 times
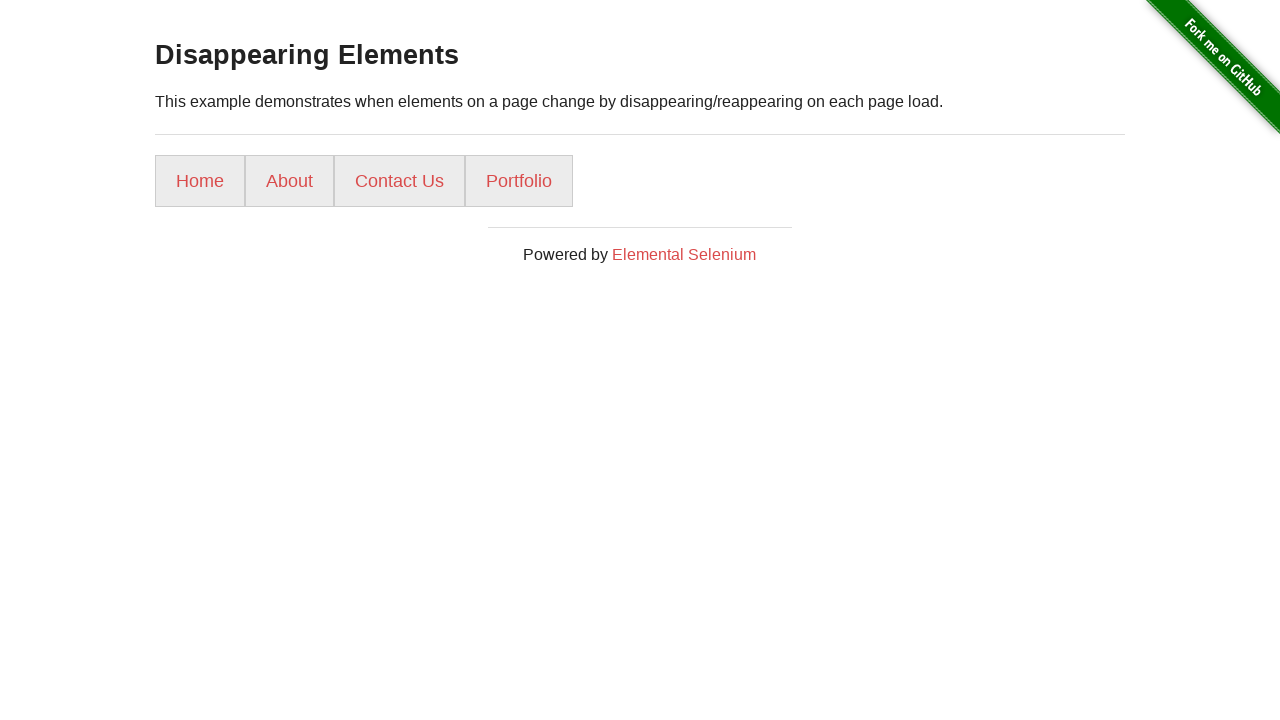

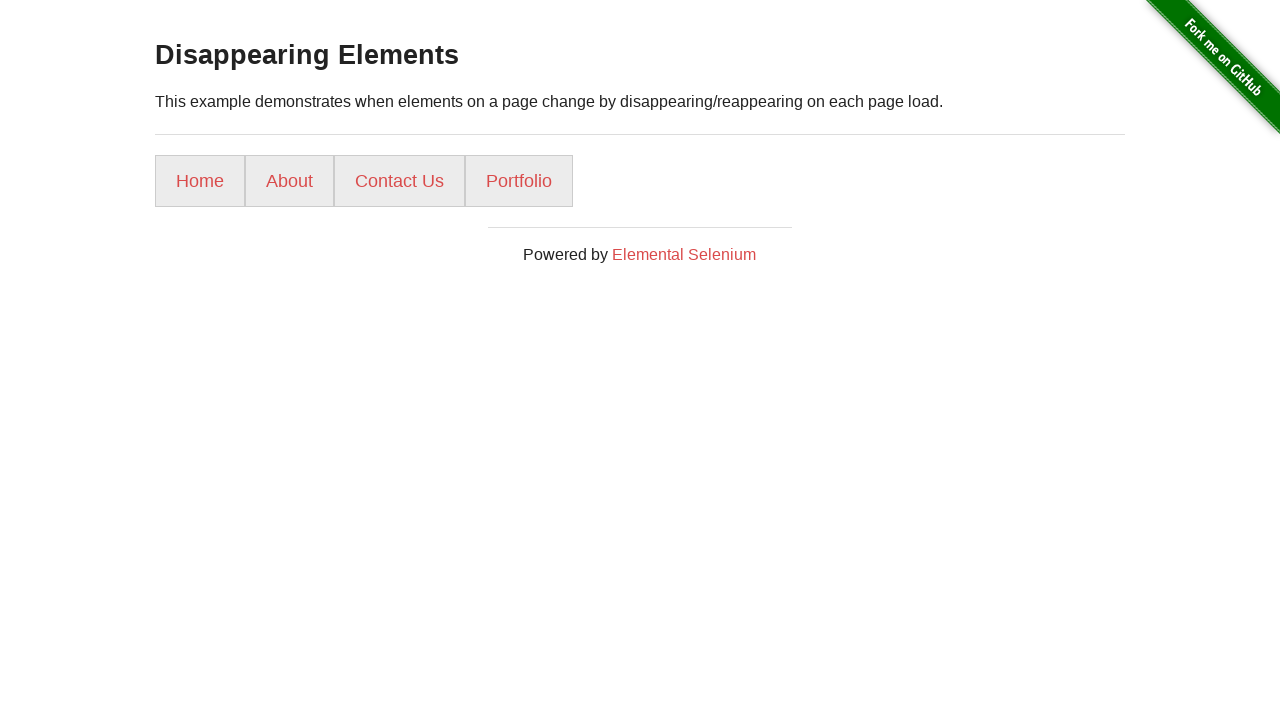